Navigates to Contact Us page and verifies the Friday business hours are displayed

Starting URL: http://www.atid.store

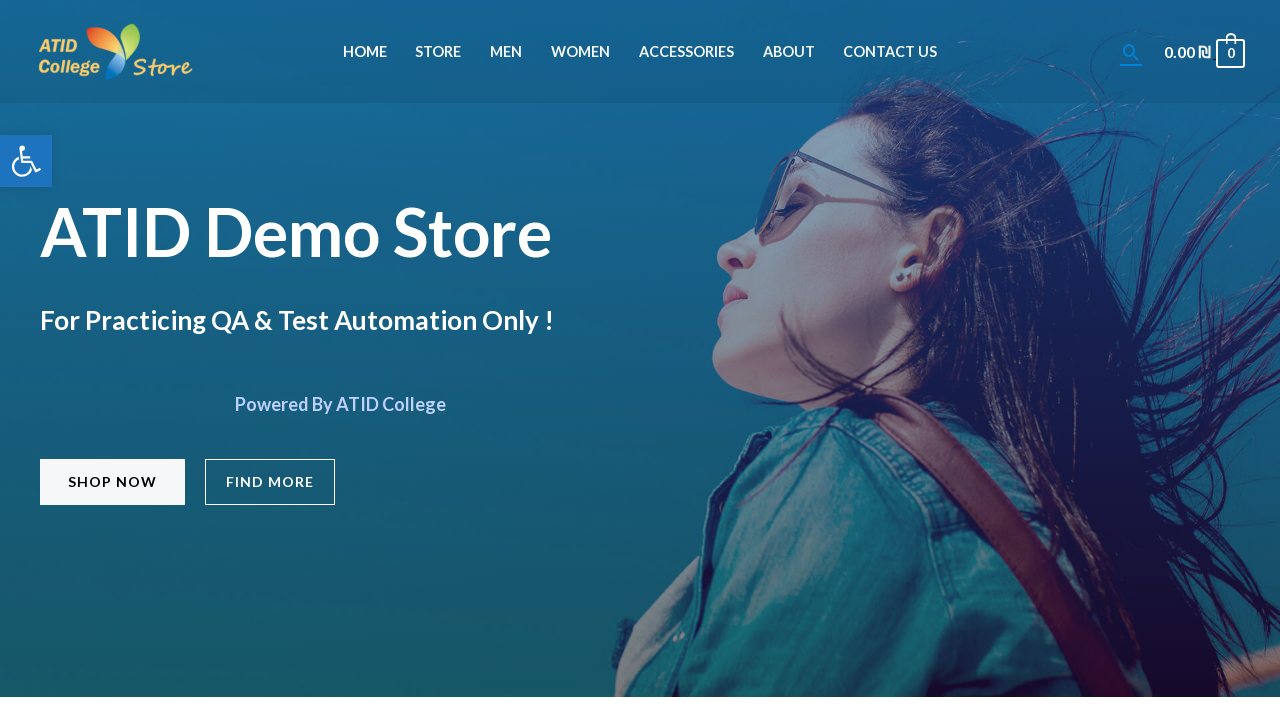

Navigated to http://www.atid.store
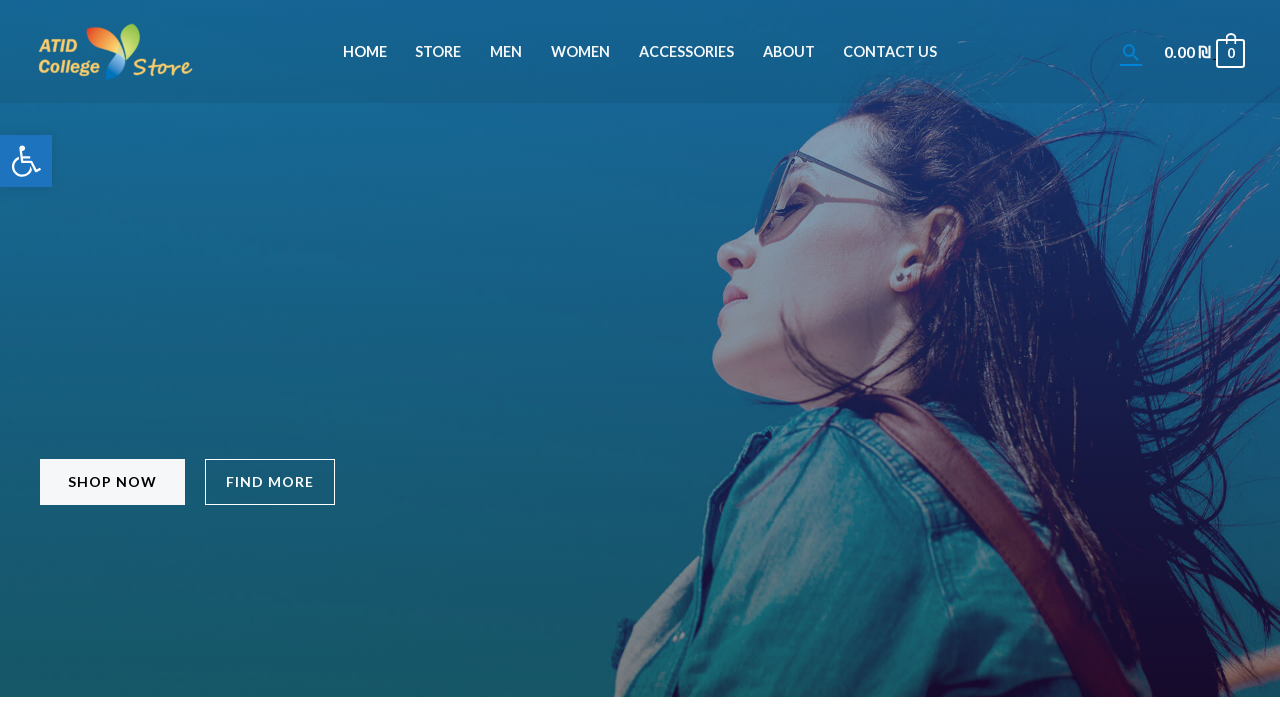

Clicked on Contact Us menu item at (890, 52) on li#menu-item-829
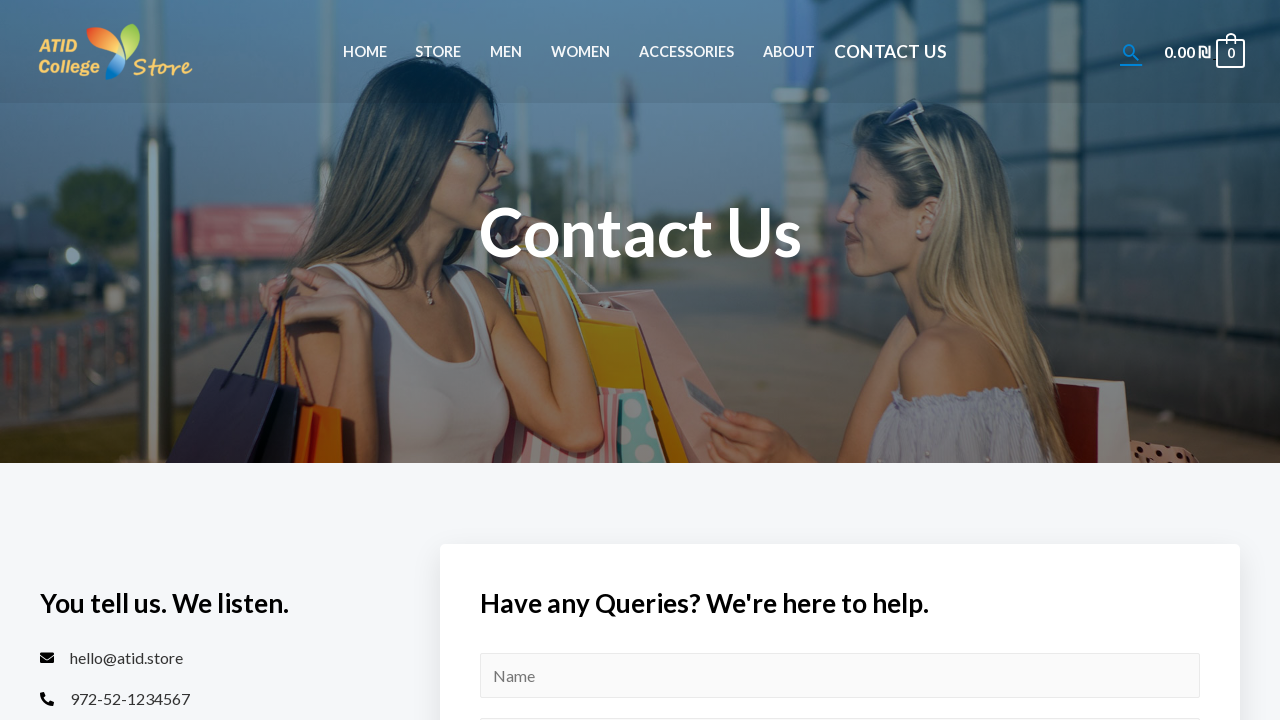

Verified Friday business hours are displayed (Friday - 8:00 am to 3:00 pm)
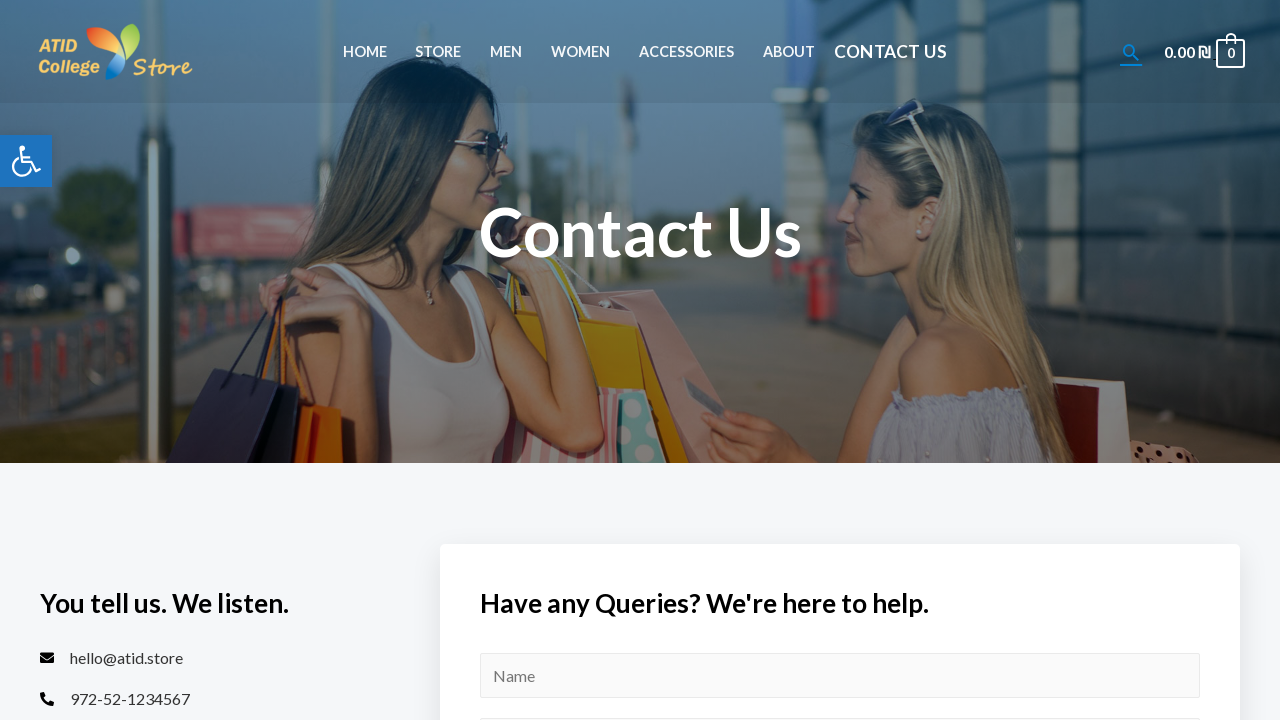

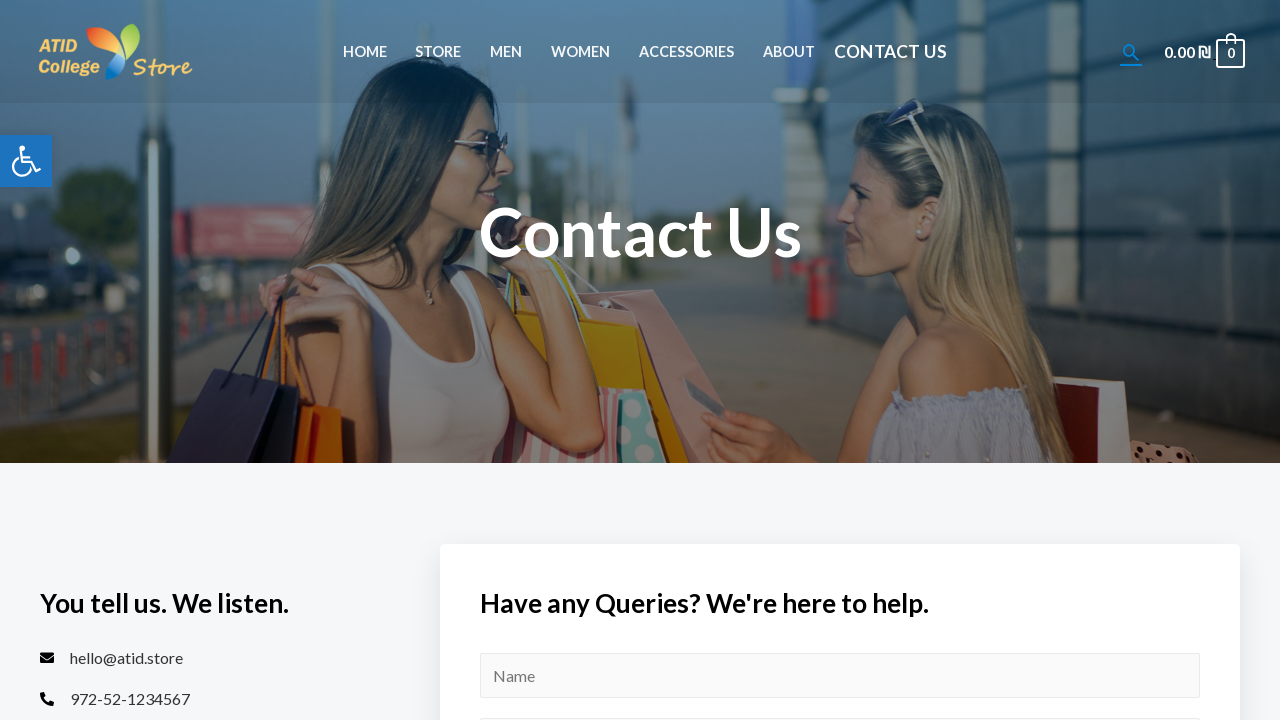